Tests opening a new browser tab by clicking a link and switching to the newly opened window

Starting URL: https://the-internet.herokuapp.com/windows

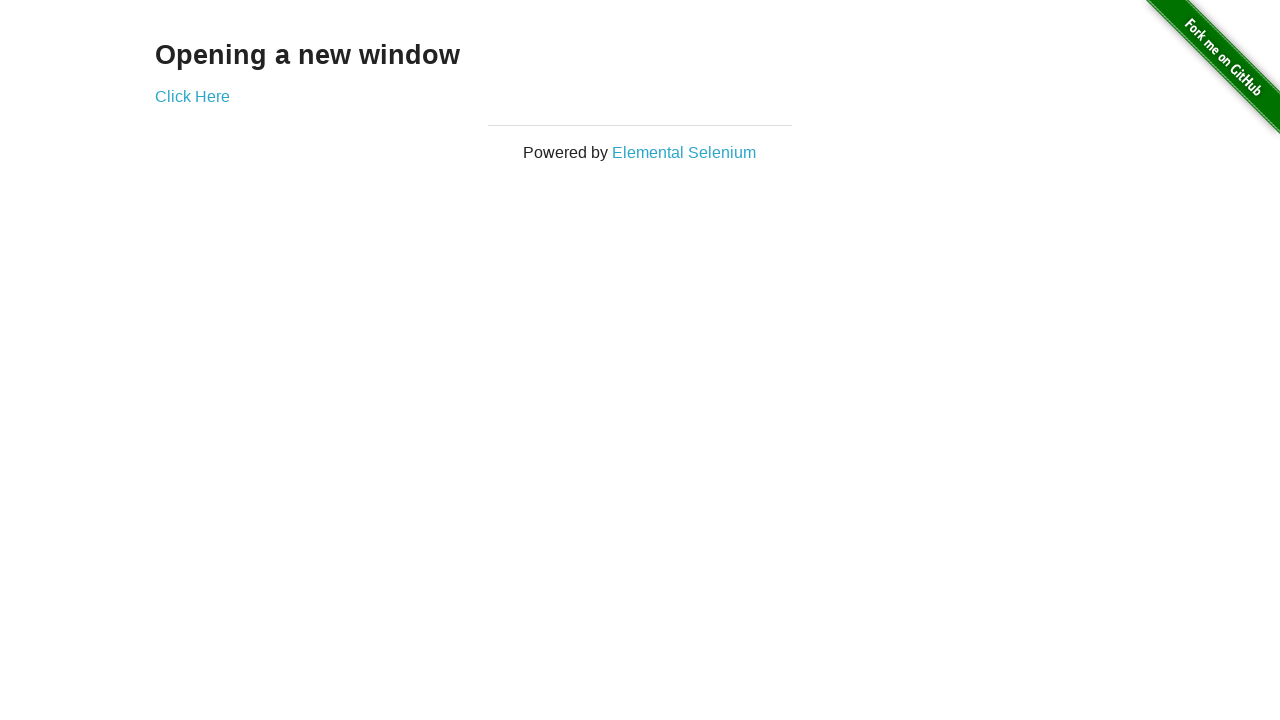

Clicked link to open new tab at (192, 96) on xpath=//a[text()='Click Here']
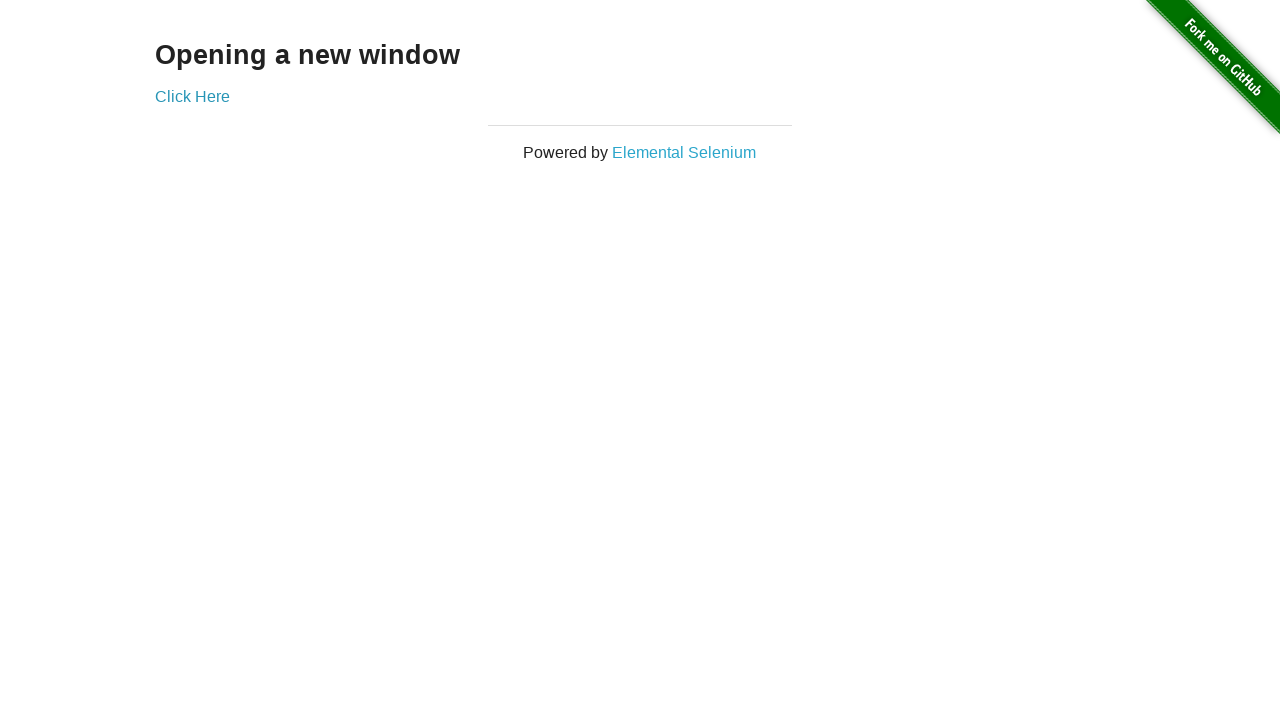

Captured newly opened page/tab
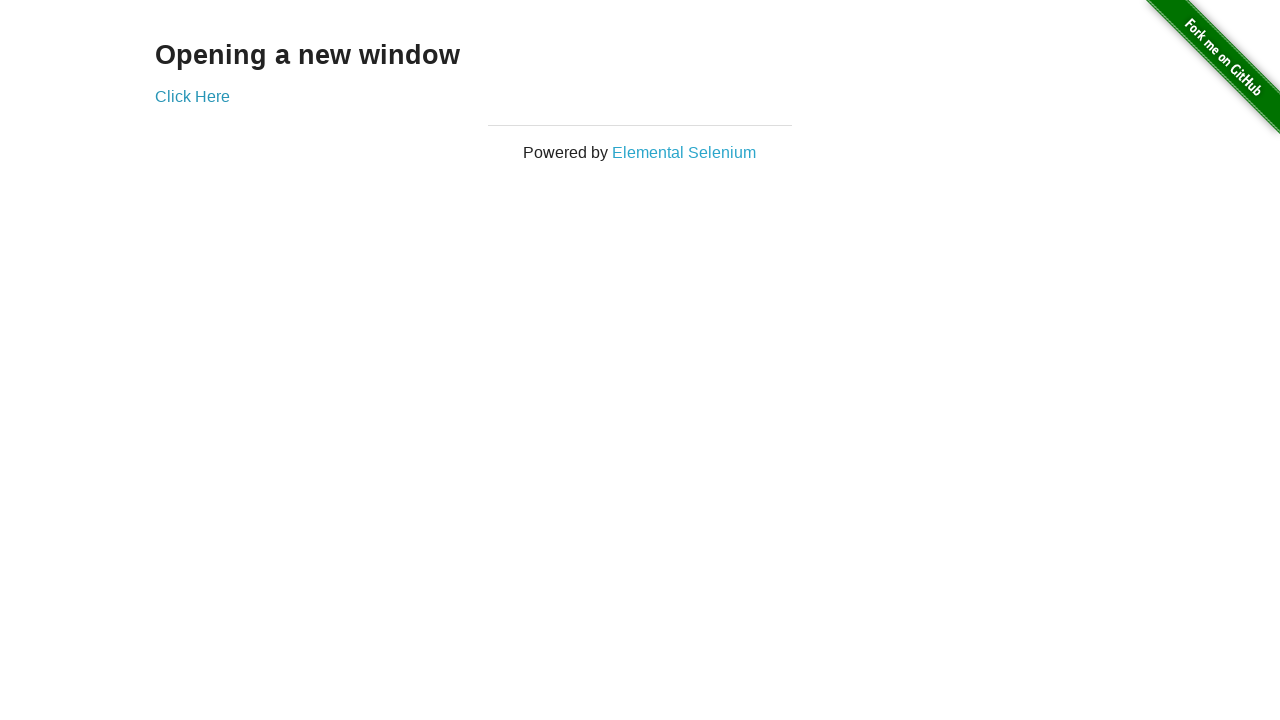

New page loaded successfully
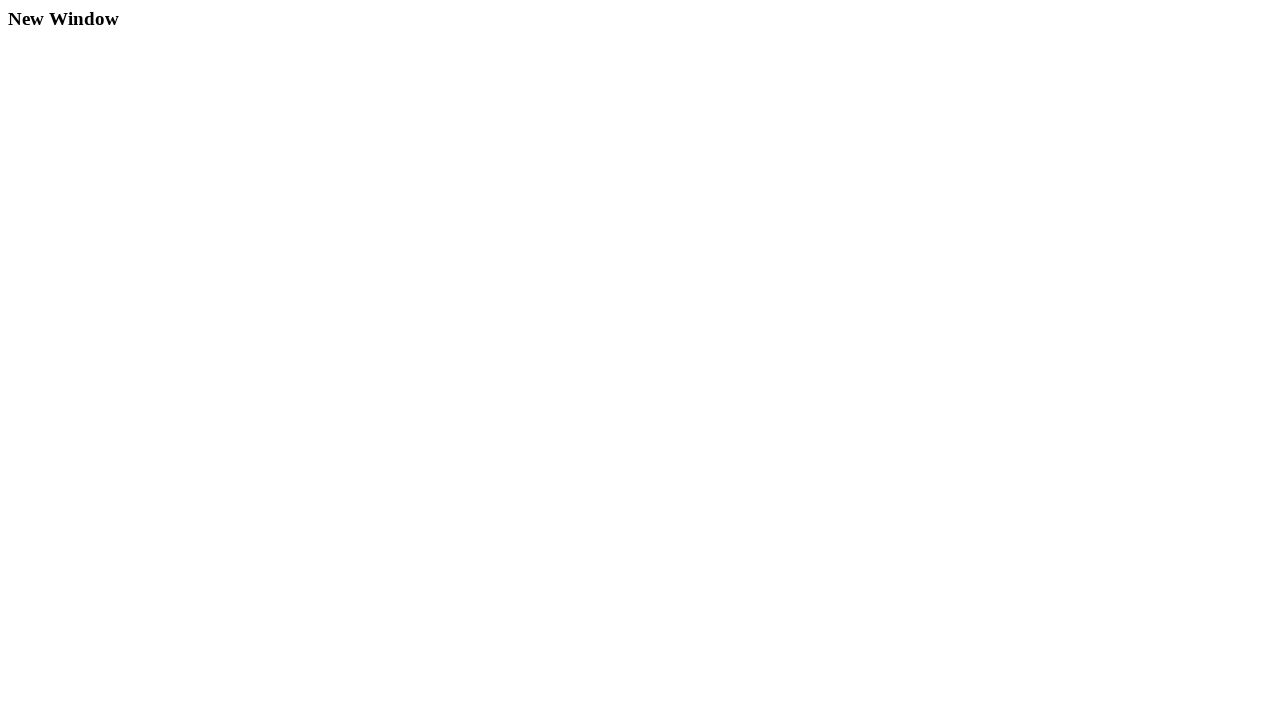

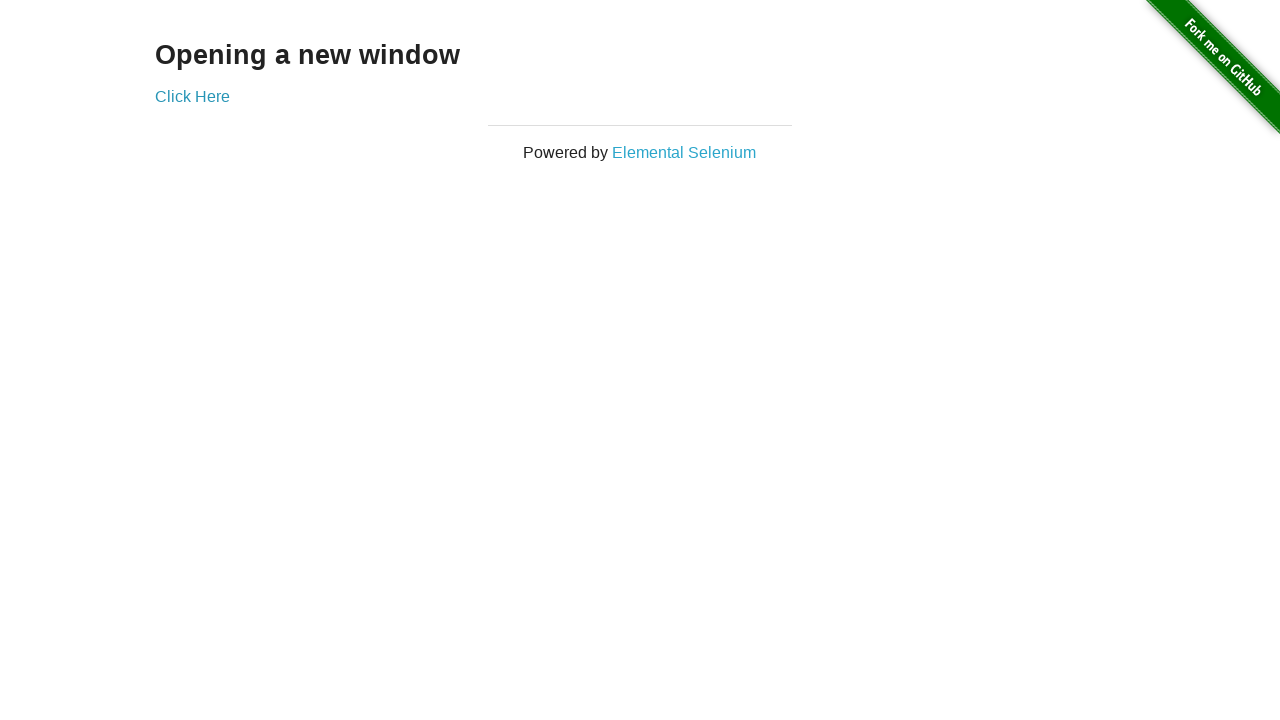